Searches for "Selenium", clicks on the fourth search result, and verifies the content contains "Selenium"

Starting URL: https://www.globalsqa.com/demo-site/frames-and-windows/#iFrame

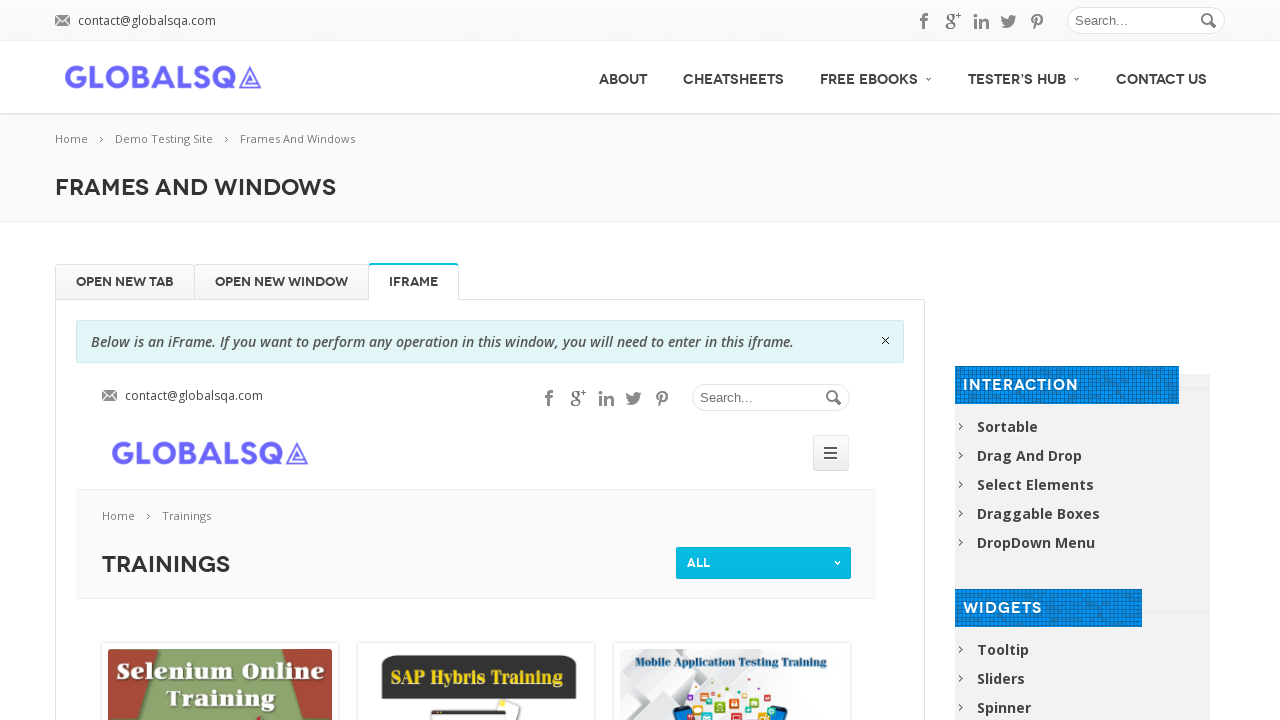

Filled search field with 'Selenium' on form.search #s
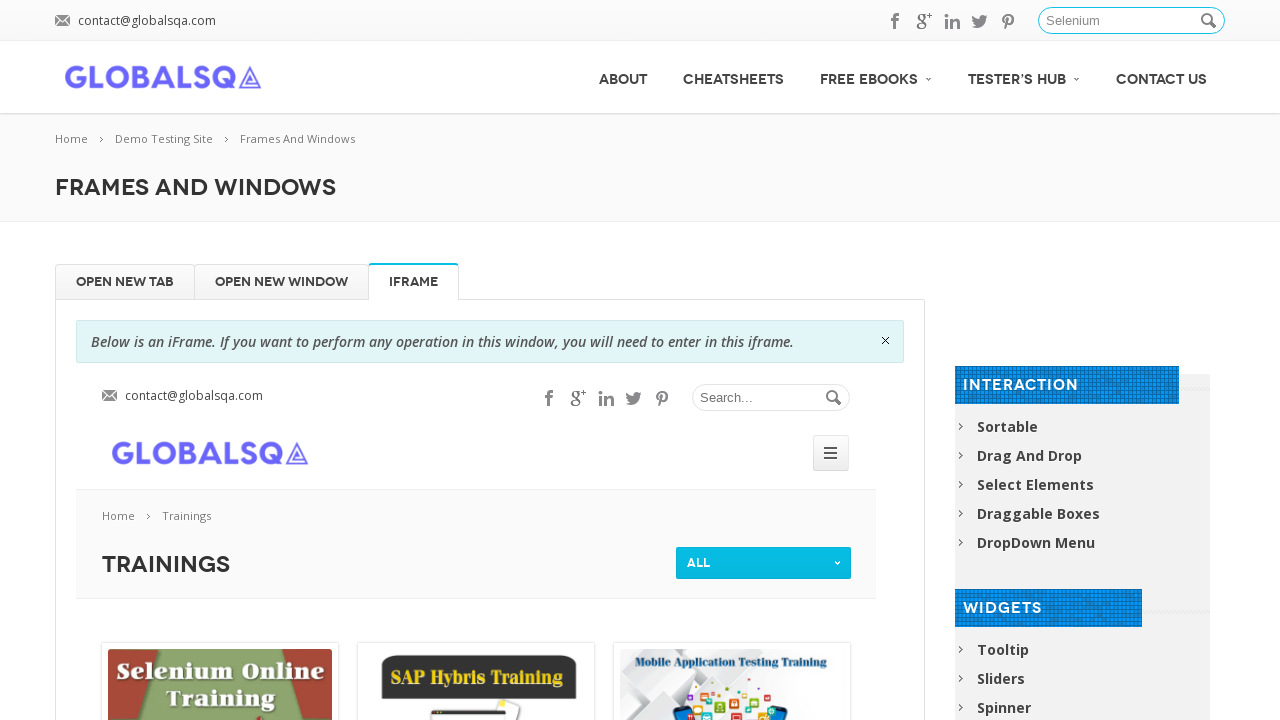

Clicked search button to search for Selenium at (1210, 21) on form.search .button_search
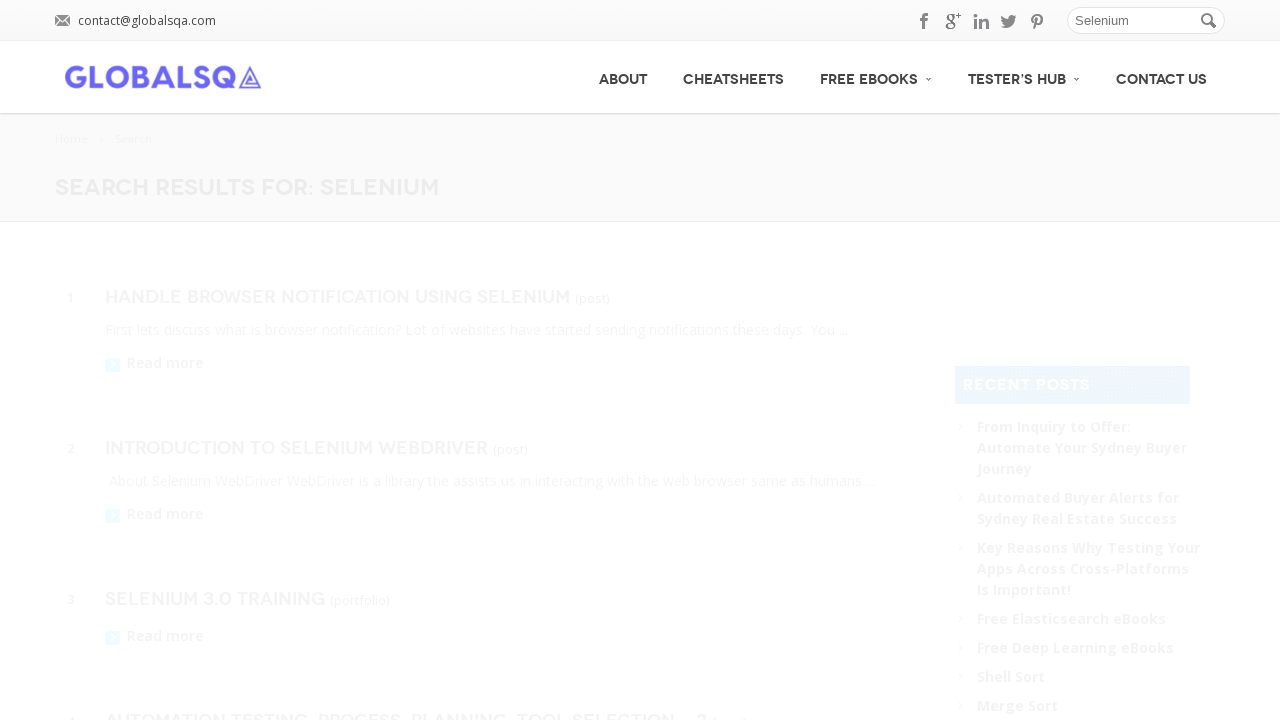

Clicked the 'more' link on the fourth search result at (154, 376) on :nth-child(4) > .post_item > :nth-child(3) > .more-link
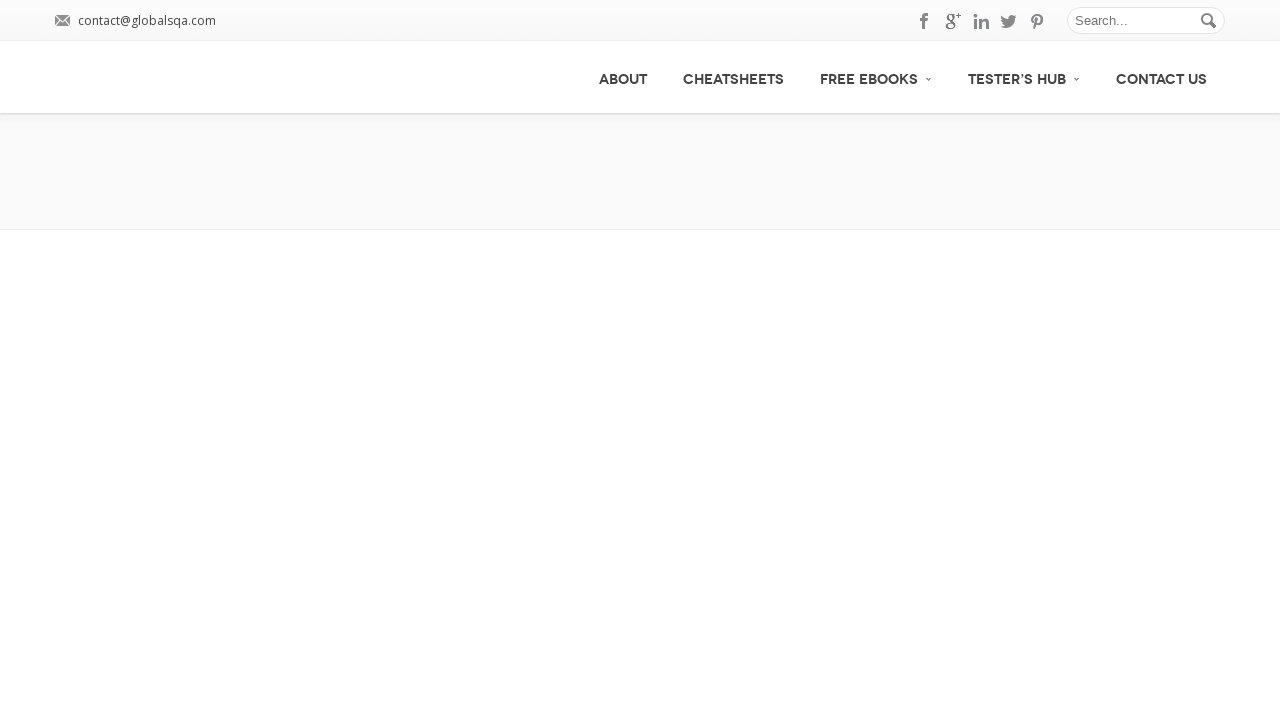

Verified that page content contains 'Selenium'
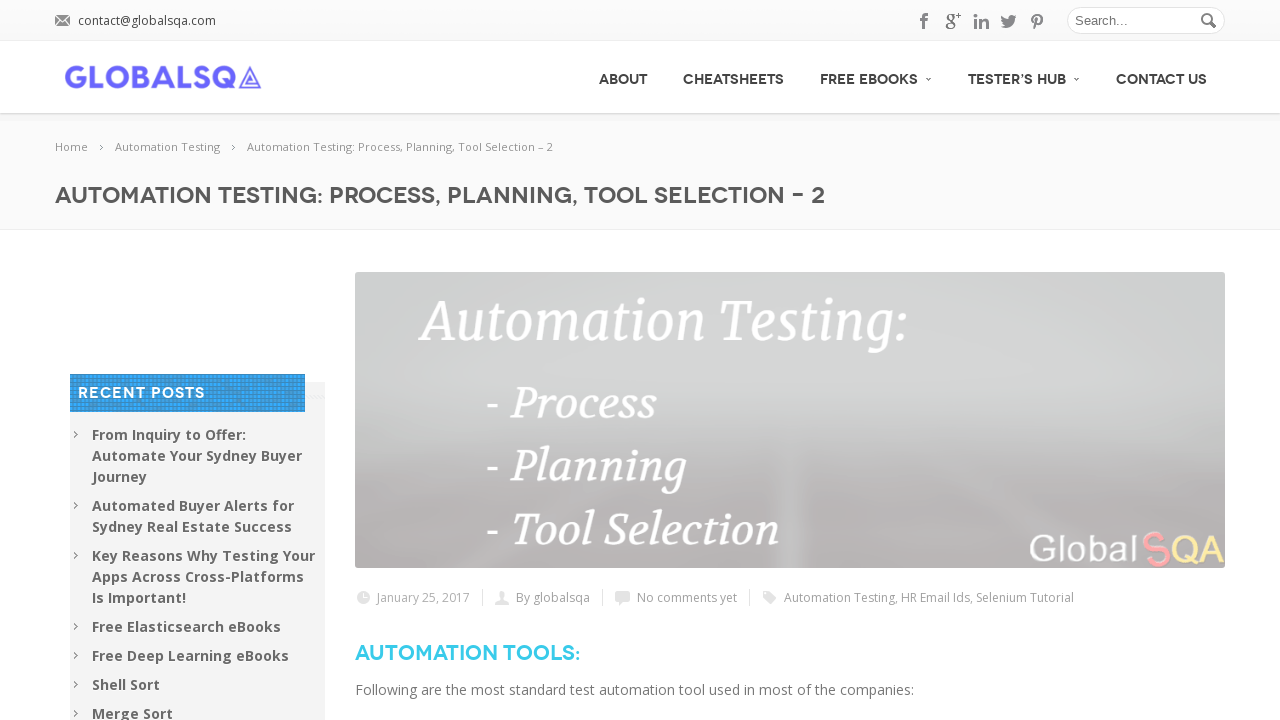

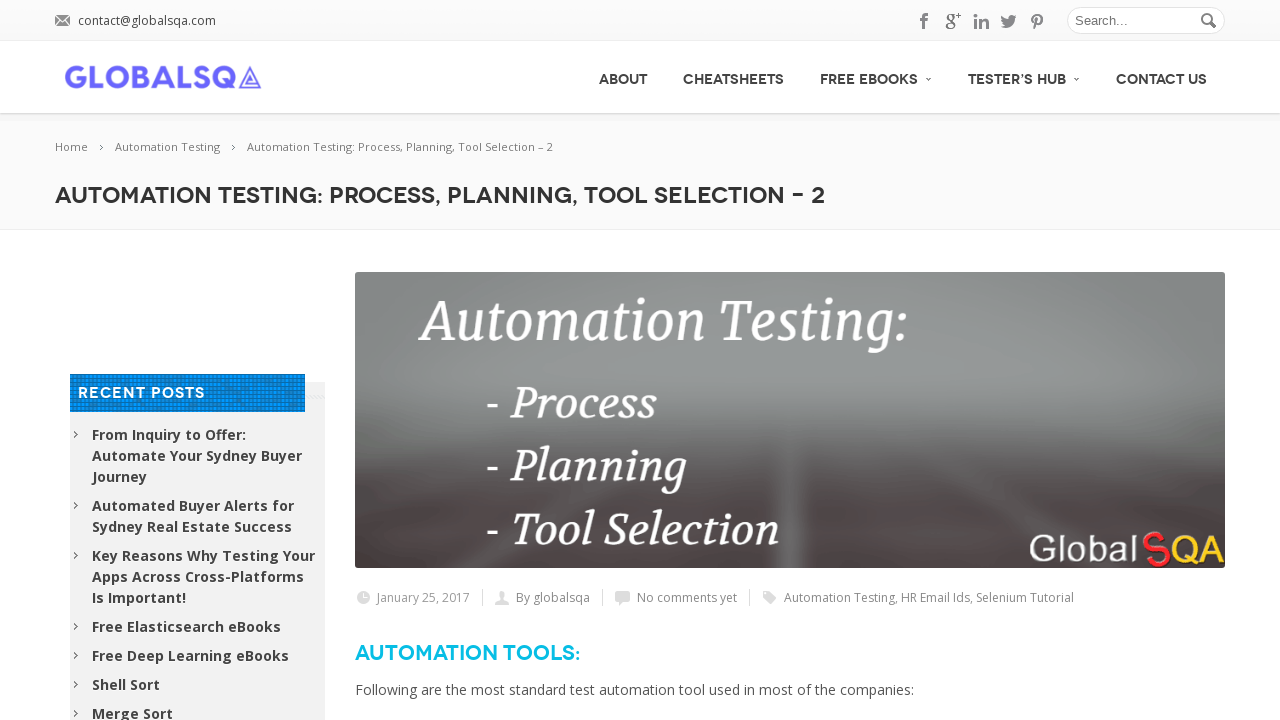